Navigates to the PHP Travels homepage and waits for it to load

Starting URL: https://www.phptravels.net/

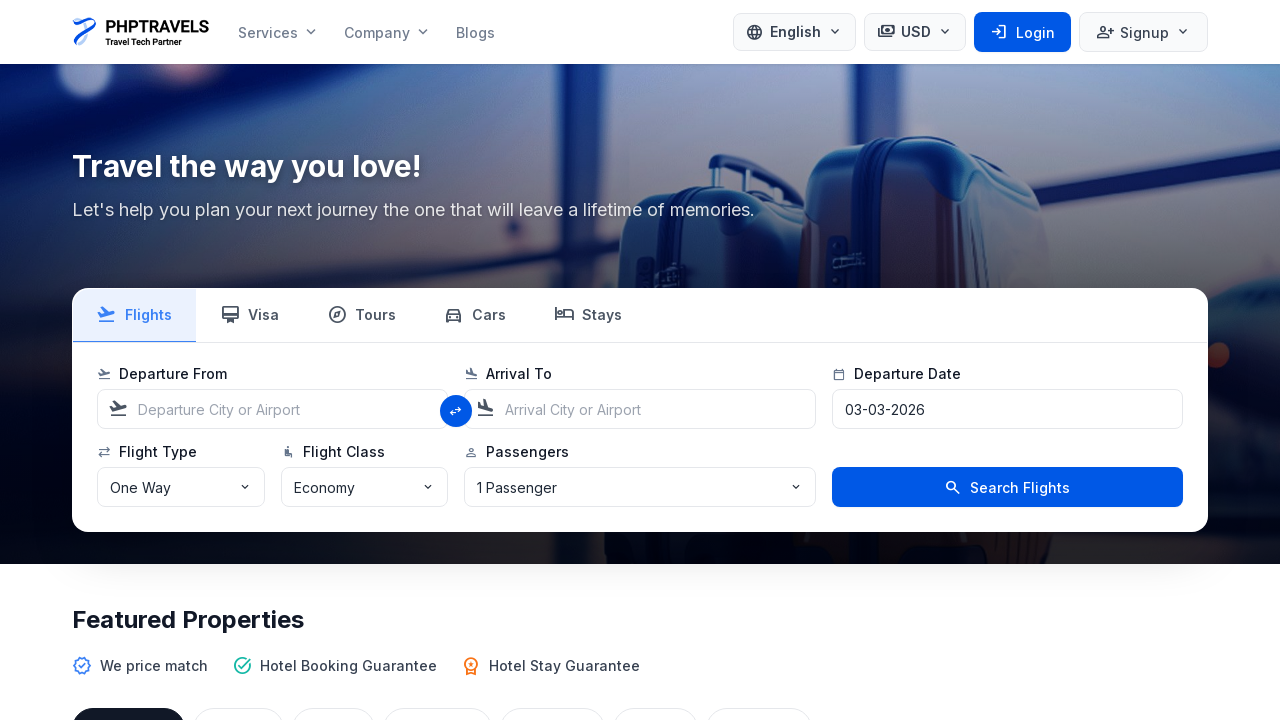

PHP Travels homepage fully loaded (domcontentloaded)
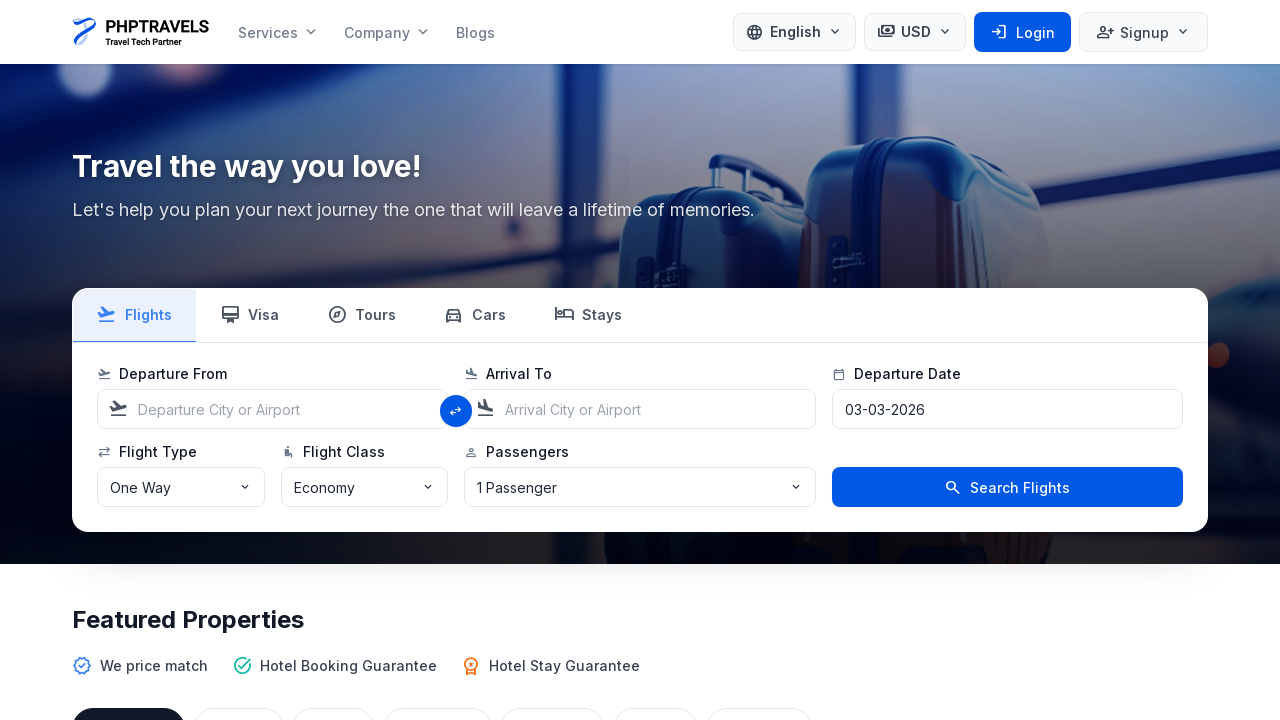

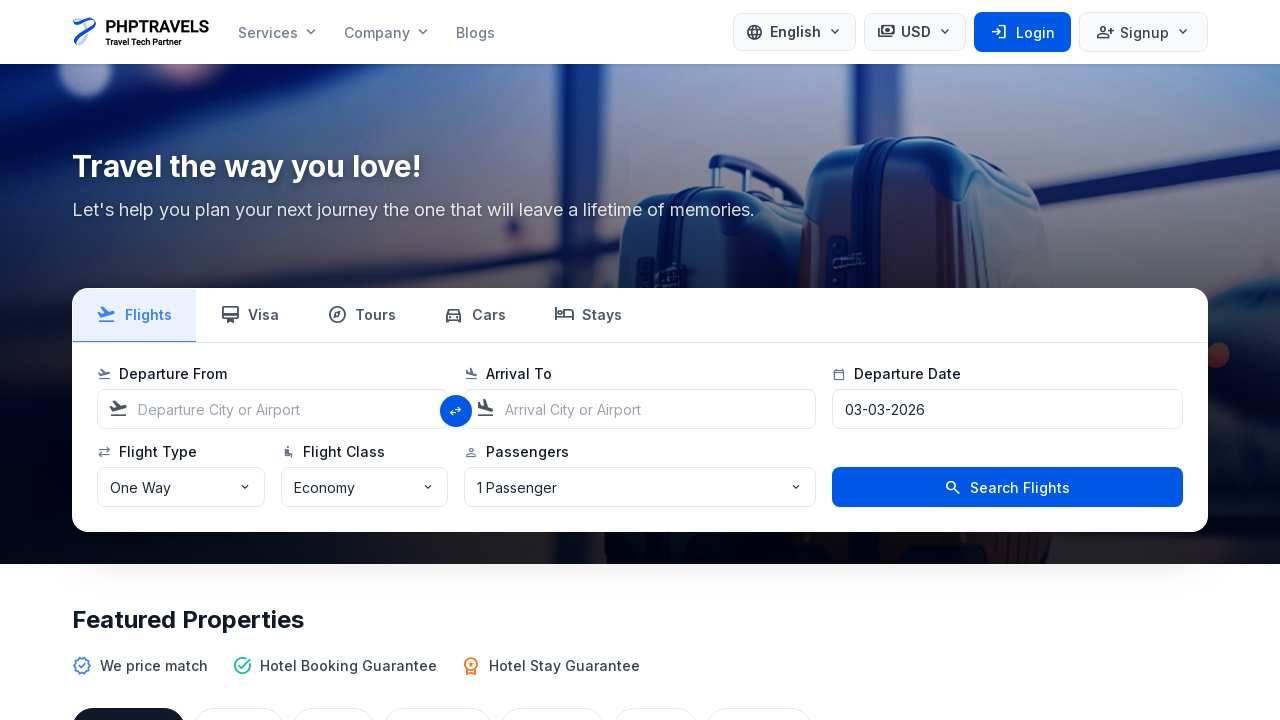